Tests filtering to display only active (incomplete) todo items

Starting URL: https://demo.playwright.dev/todomvc

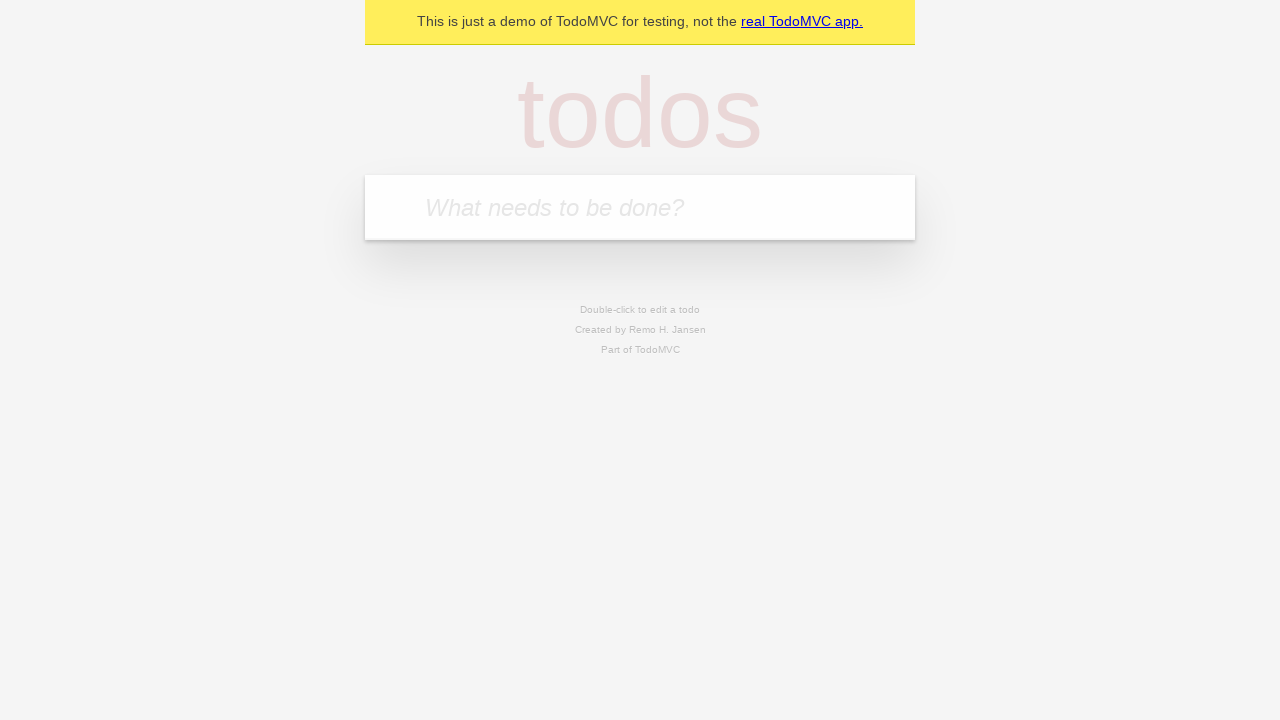

Filled todo input with 'buy some cheese' on internal:attr=[placeholder="What needs to be done?"i]
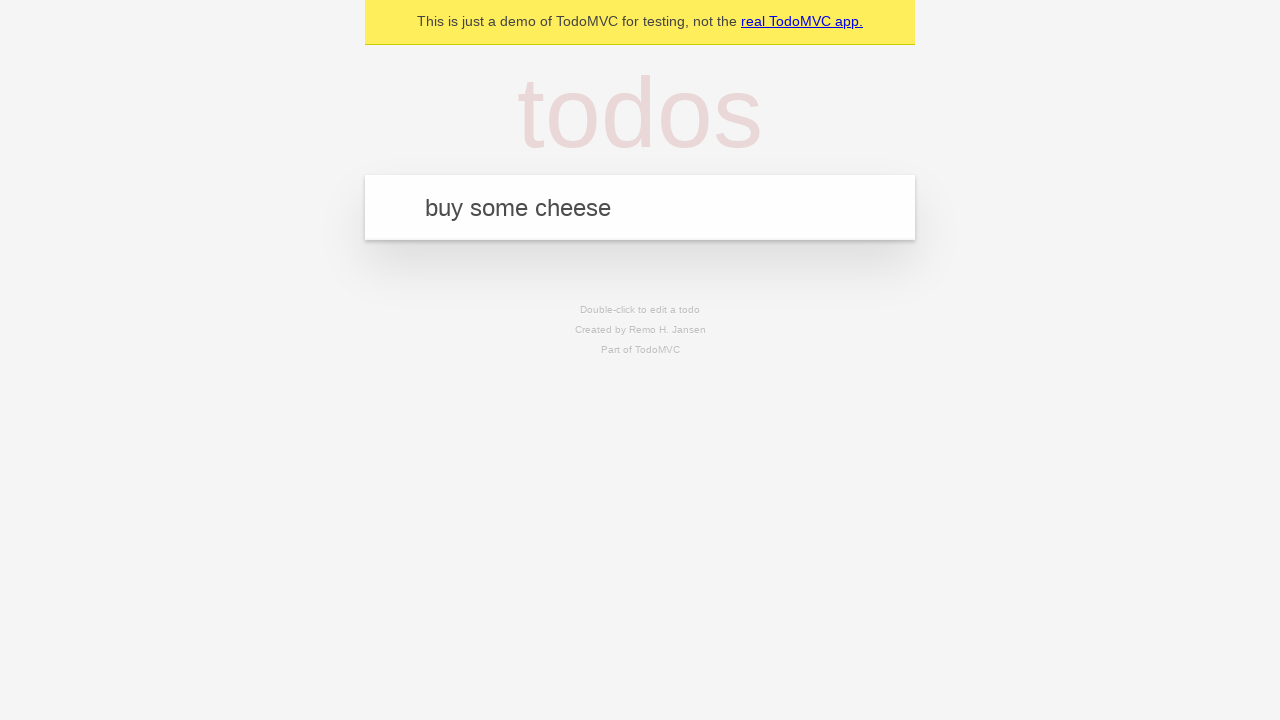

Pressed Enter to create first todo on internal:attr=[placeholder="What needs to be done?"i]
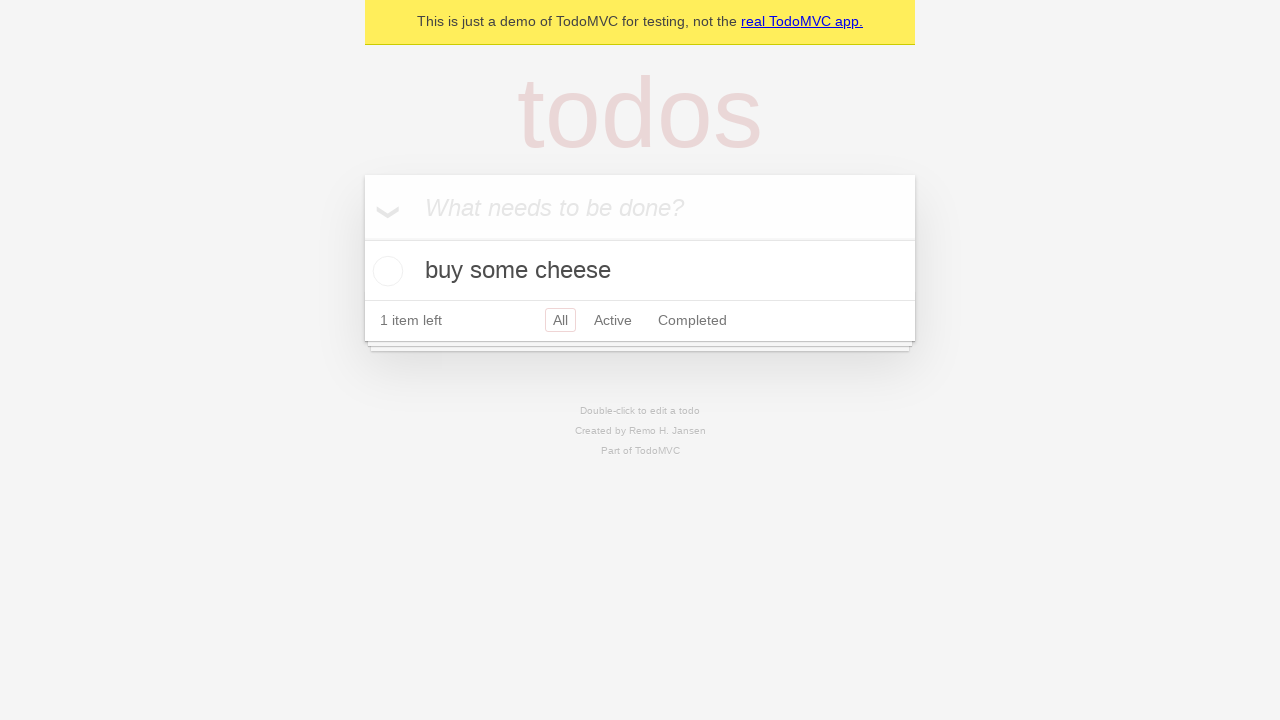

Filled todo input with 'feed the cat' on internal:attr=[placeholder="What needs to be done?"i]
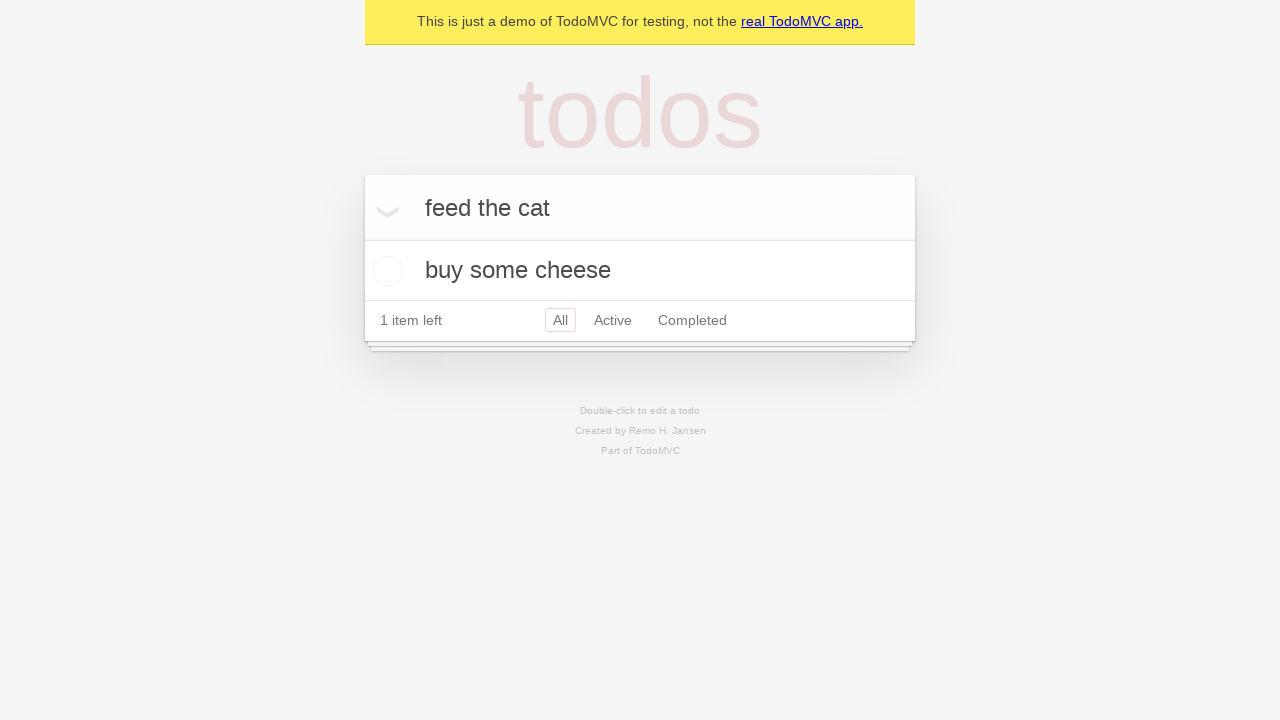

Pressed Enter to create second todo on internal:attr=[placeholder="What needs to be done?"i]
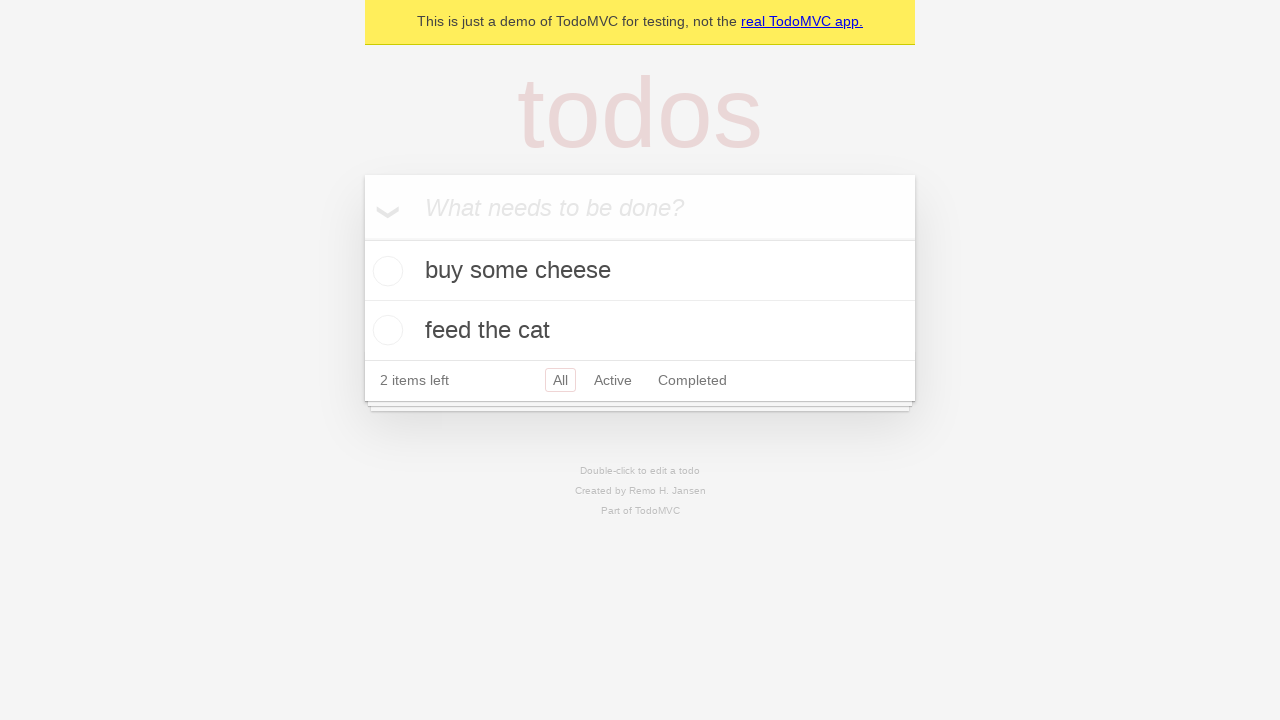

Filled todo input with 'book a doctors appointment' on internal:attr=[placeholder="What needs to be done?"i]
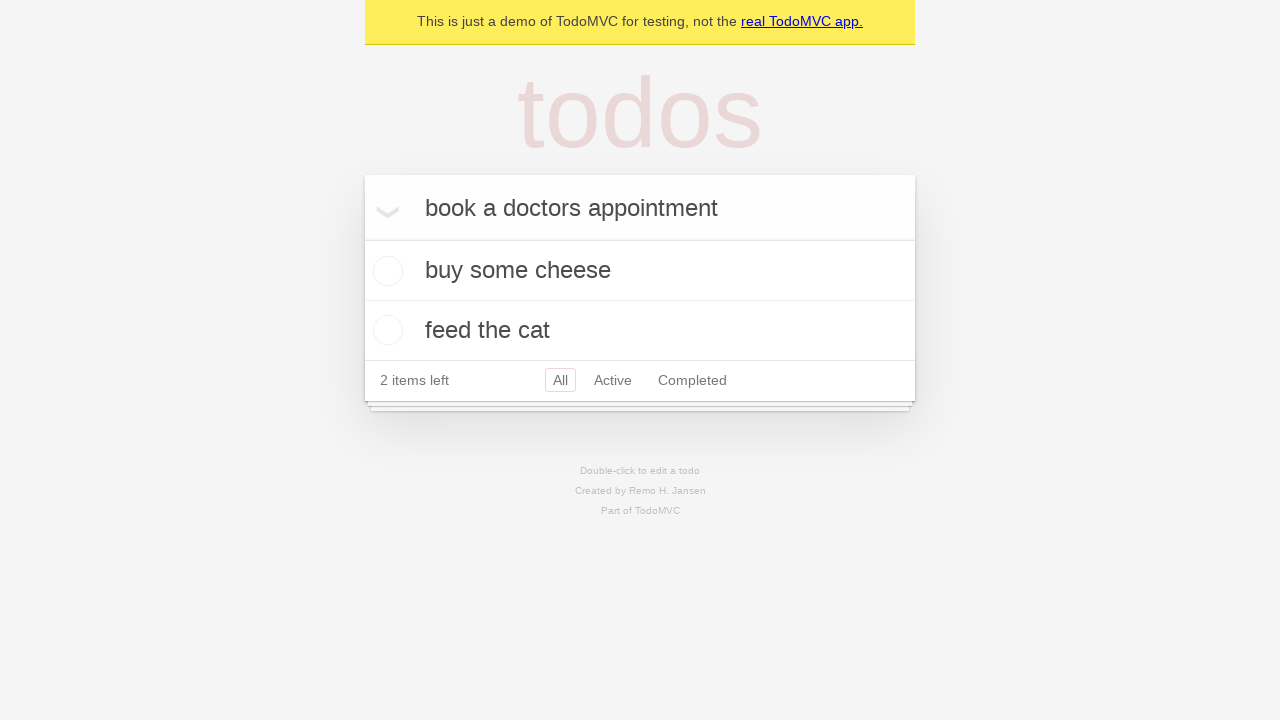

Pressed Enter to create third todo on internal:attr=[placeholder="What needs to be done?"i]
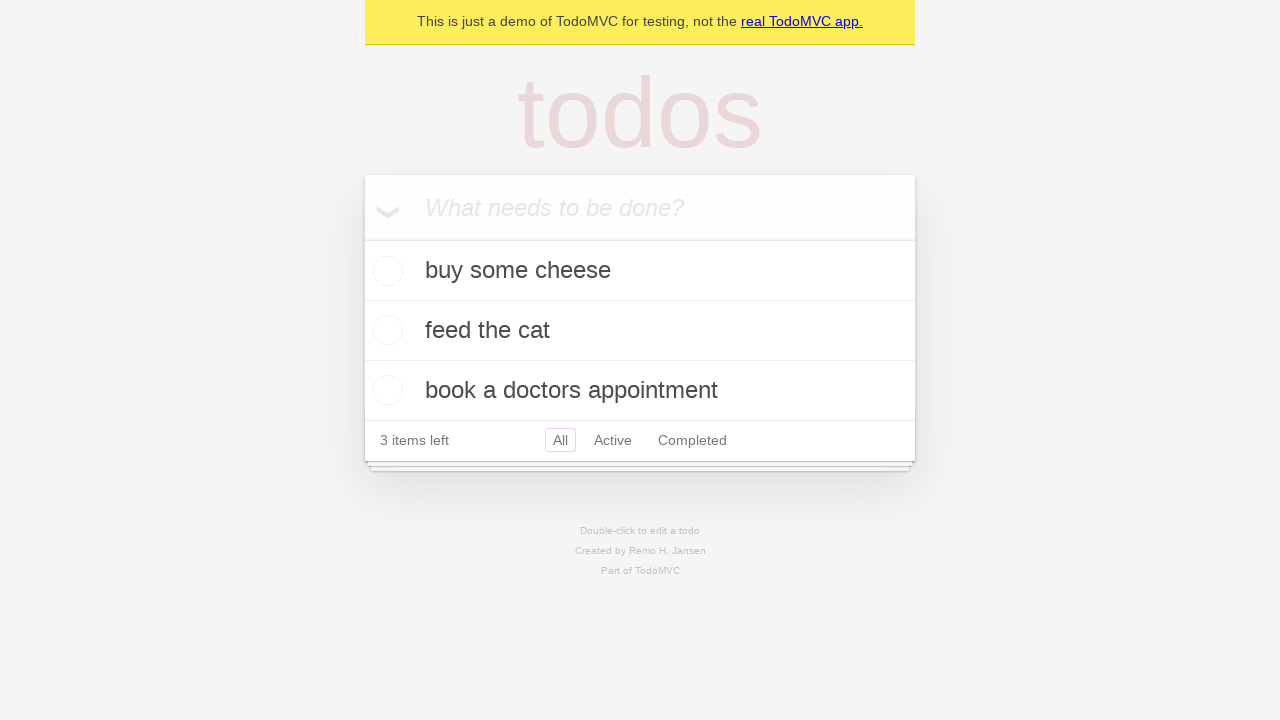

Checked the second todo item at (385, 330) on internal:testid=[data-testid="todo-item"s] >> nth=1 >> internal:role=checkbox
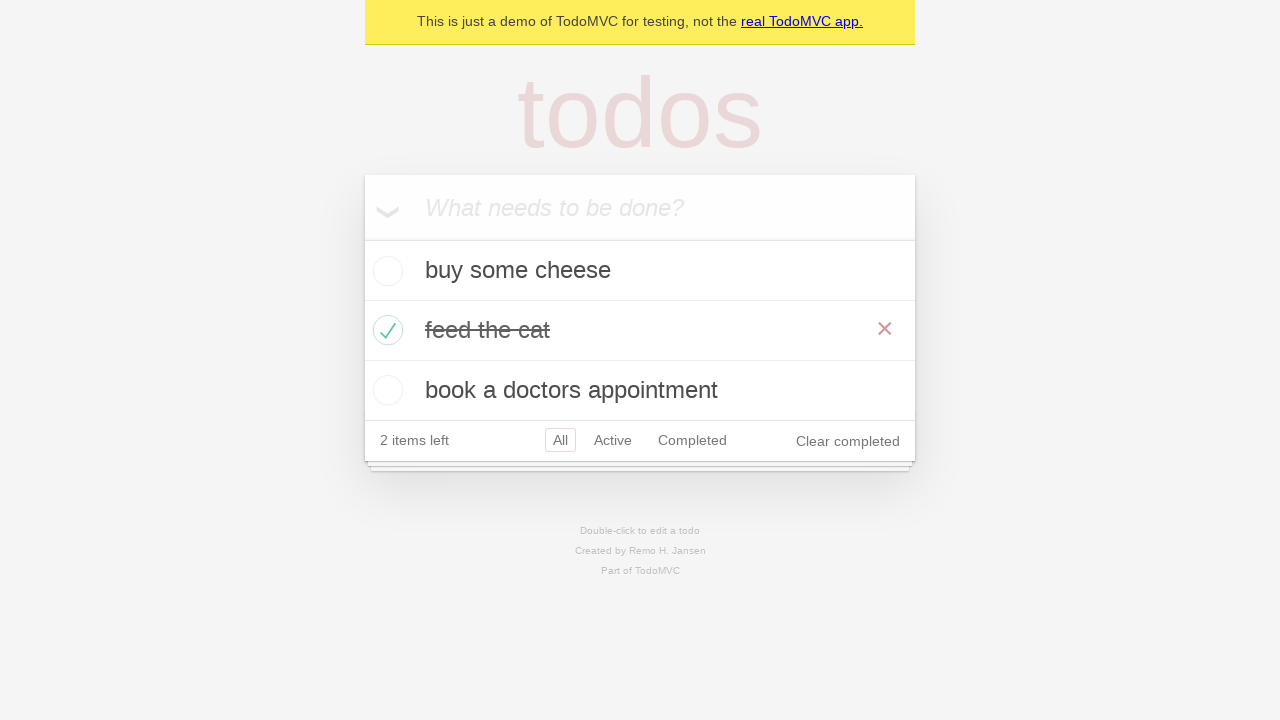

Clicked Active filter to display only incomplete todos at (613, 440) on internal:role=link[name="Active"i]
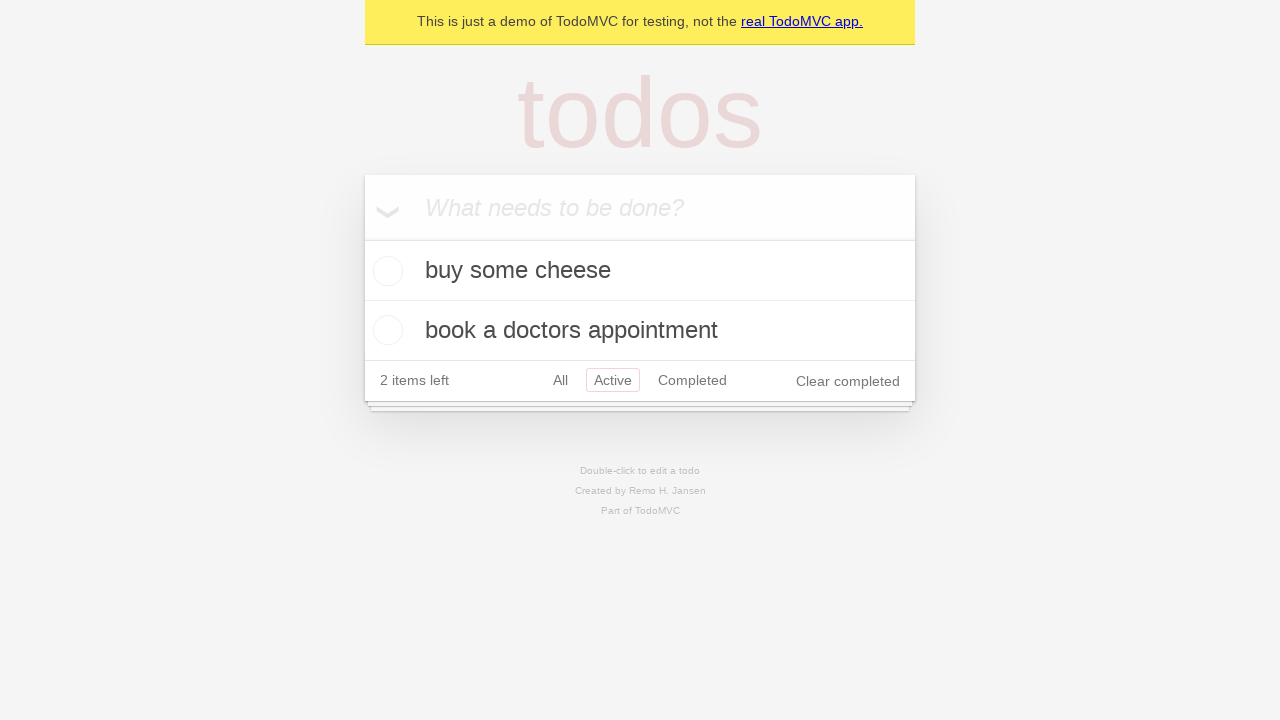

Waited for filtered todo items to load
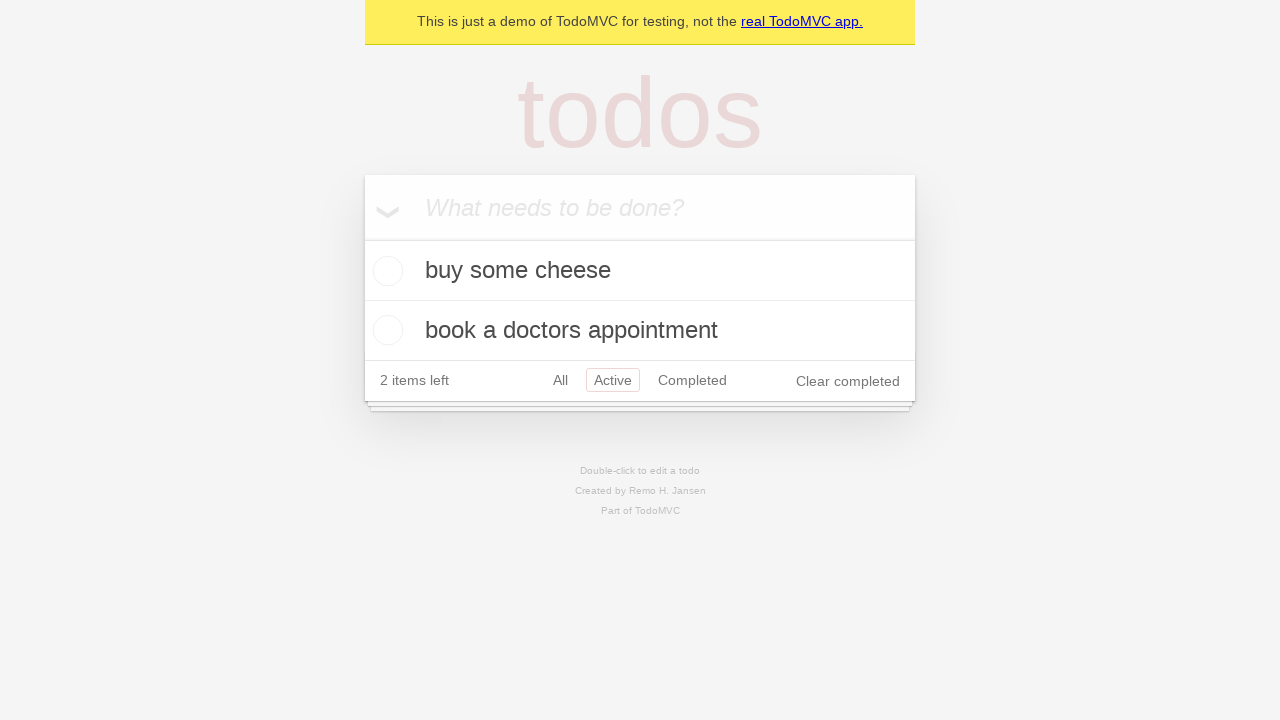

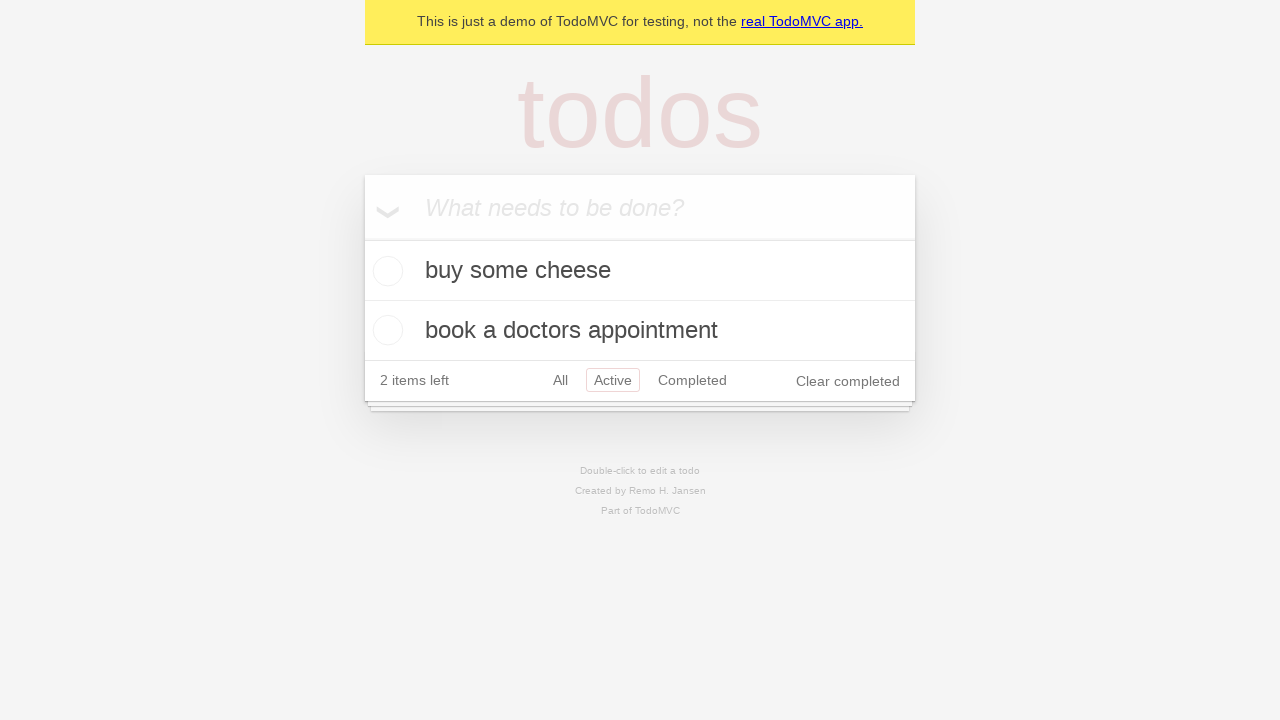